Tests opening a popup window by clicking a link on the Omayo blog test site

Starting URL: http://omayo.blogspot.com/

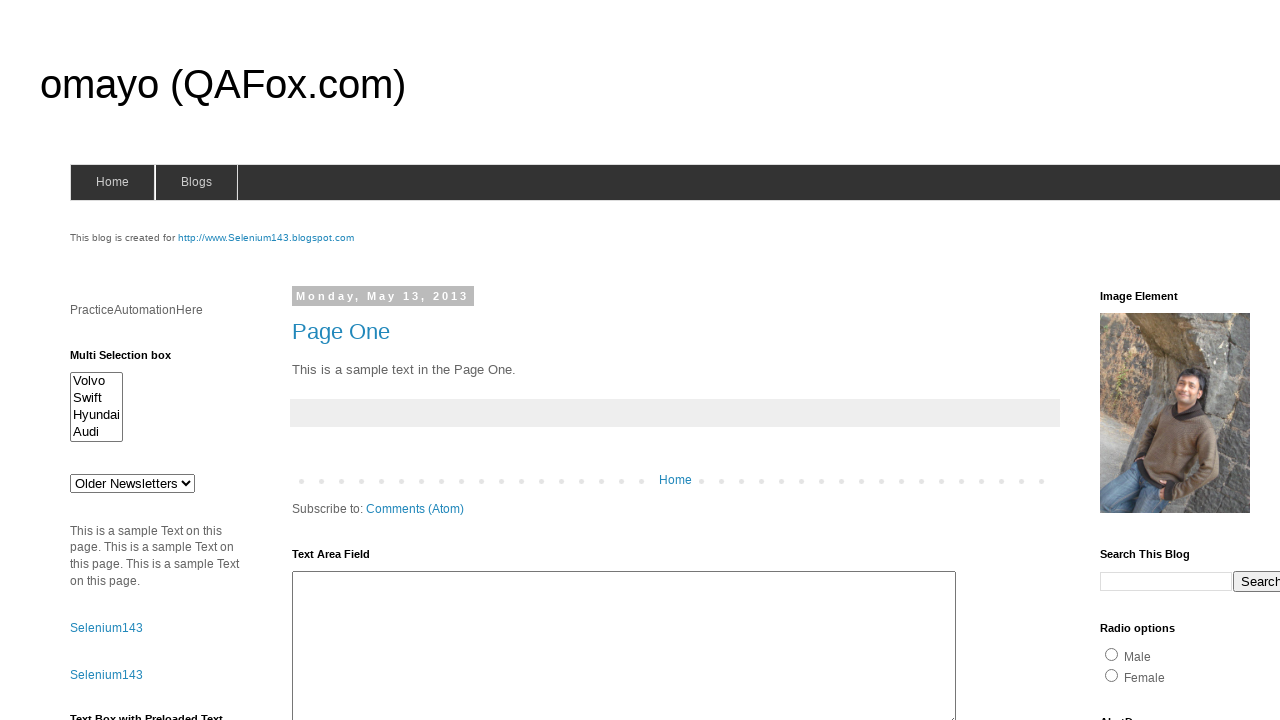

Navigated to Omayo blog test site
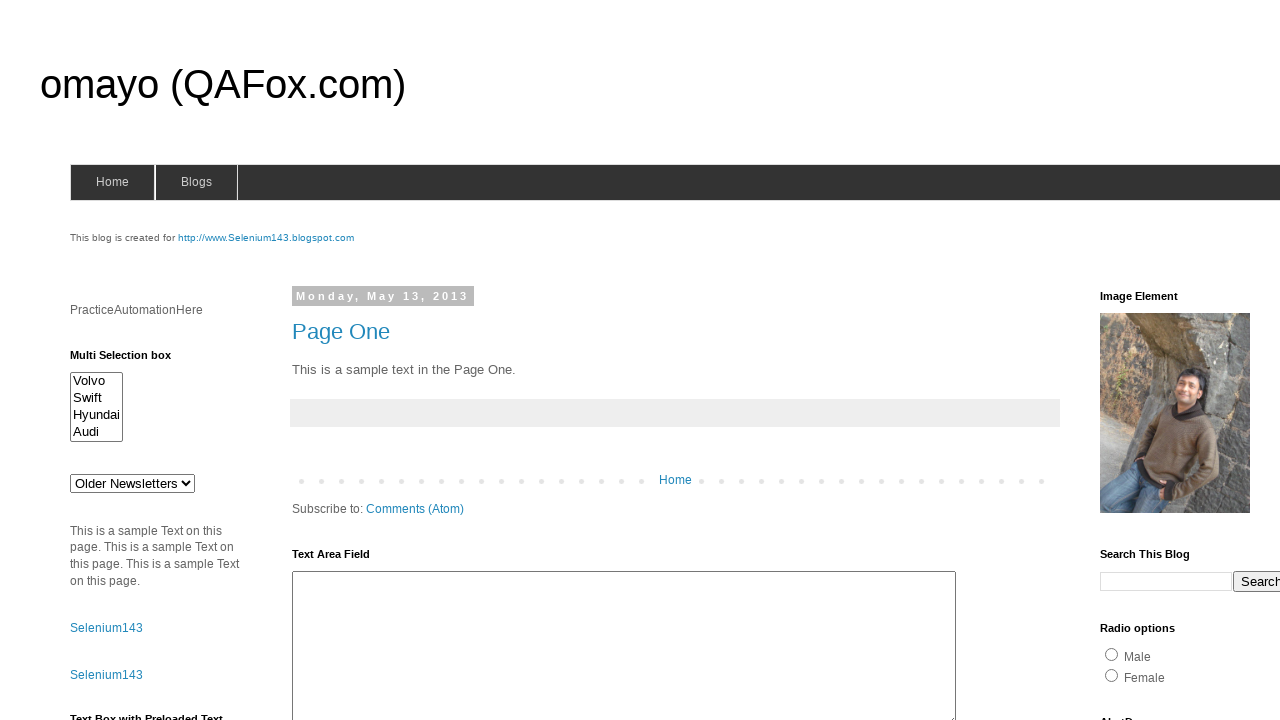

Clicked on 'Open a popup window' link at (132, 360) on text=Open a popup window
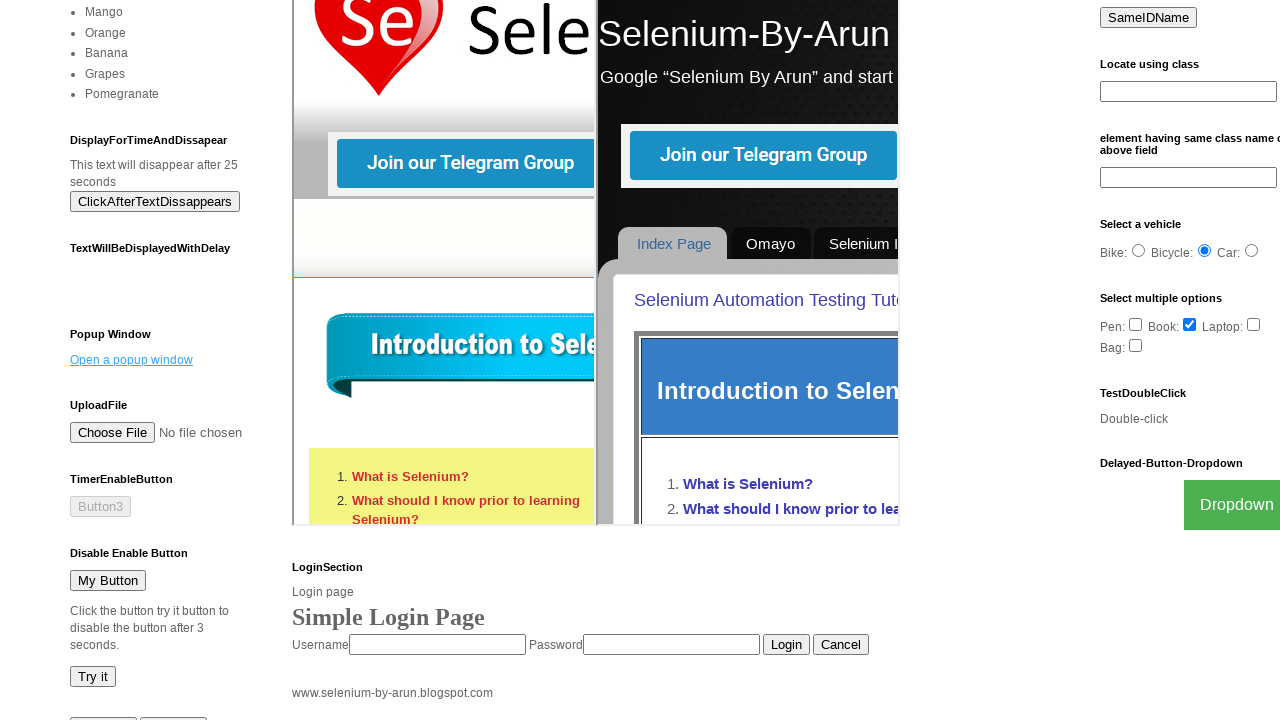

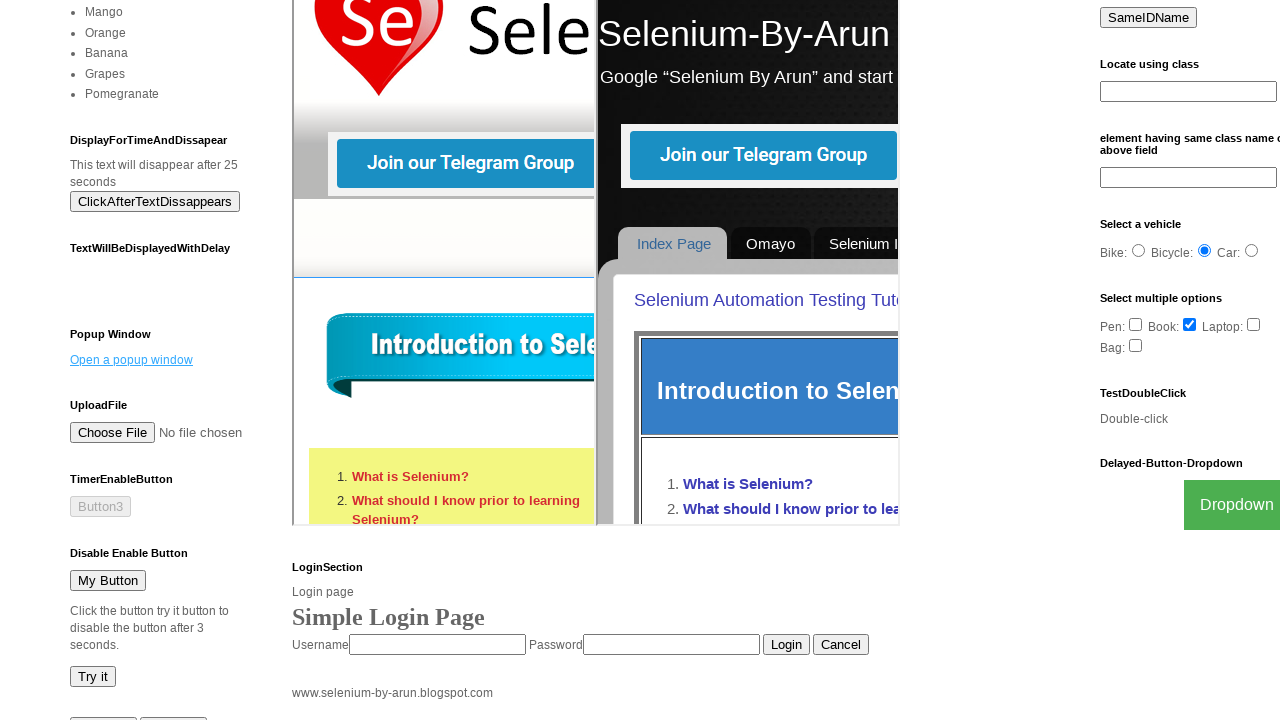